Tests CSDN search functionality by entering "java" in the search field and clicking the search button

Starting URL: https://www.csdn.net

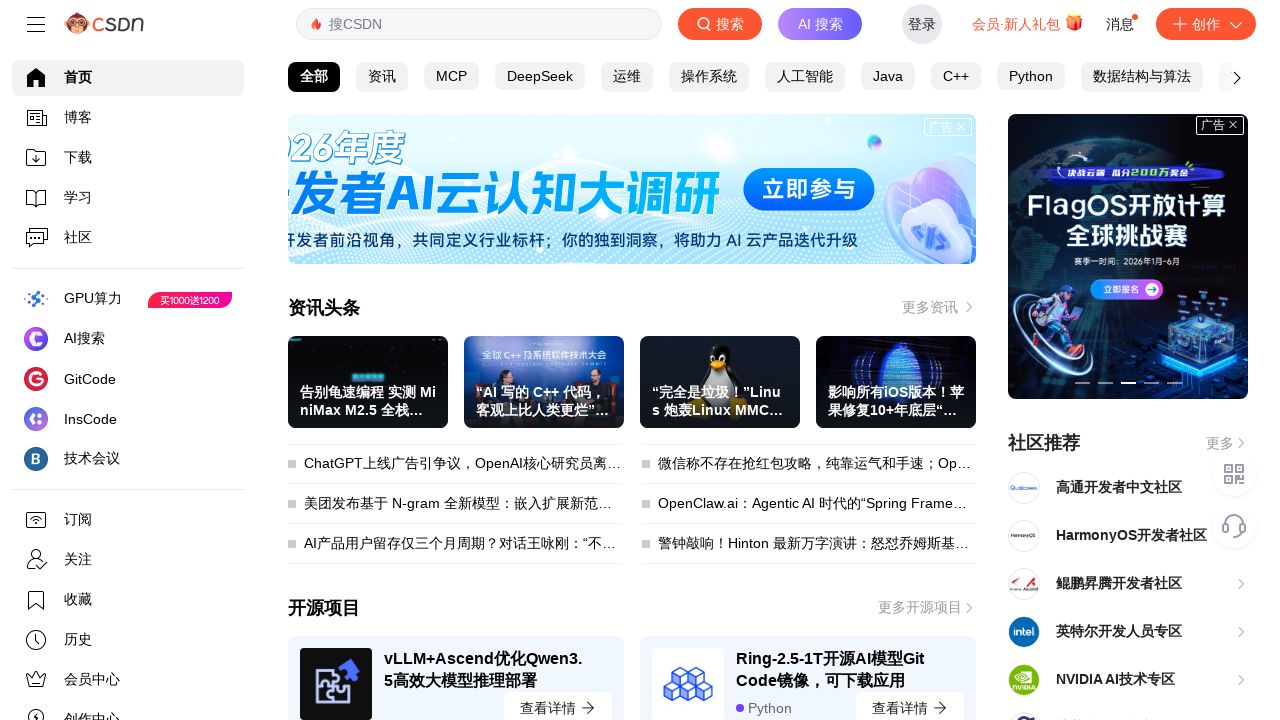

Filled search field with 'java' on //*[@id="toolbar-search-input"]
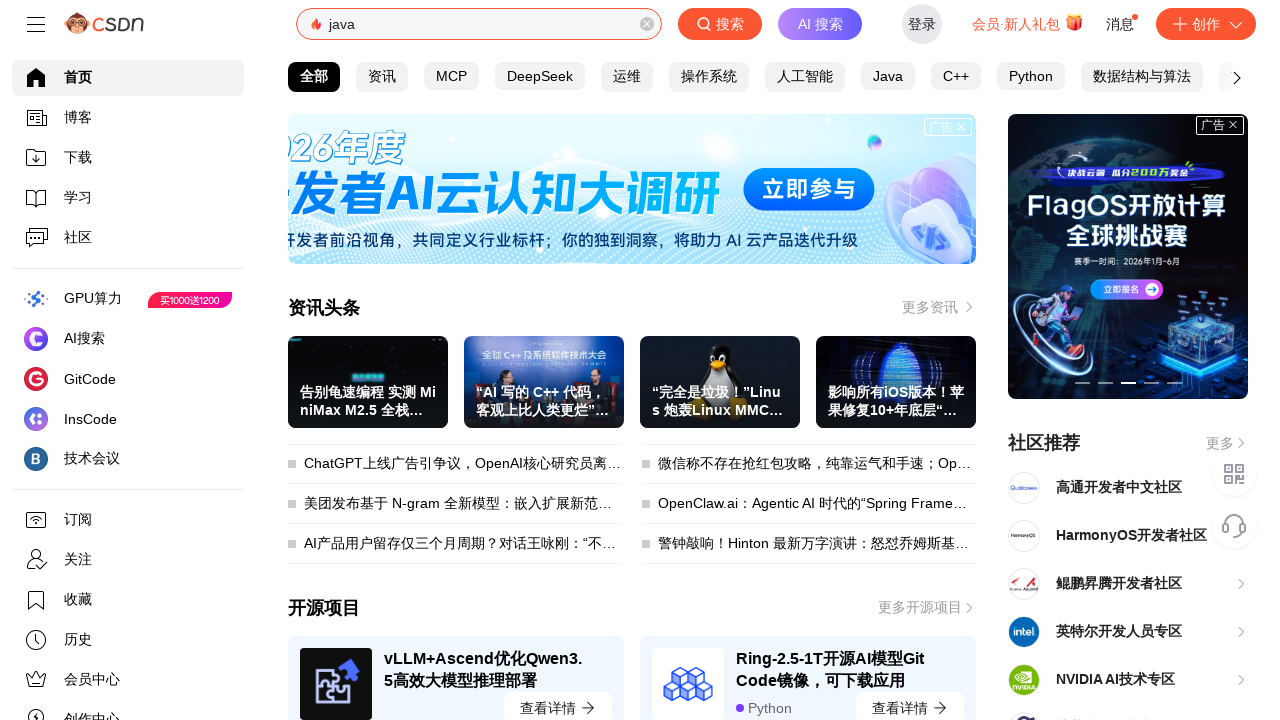

Clicked search button to submit query at (720, 24) on xpath=//*[@id="toolbar-search-button"]
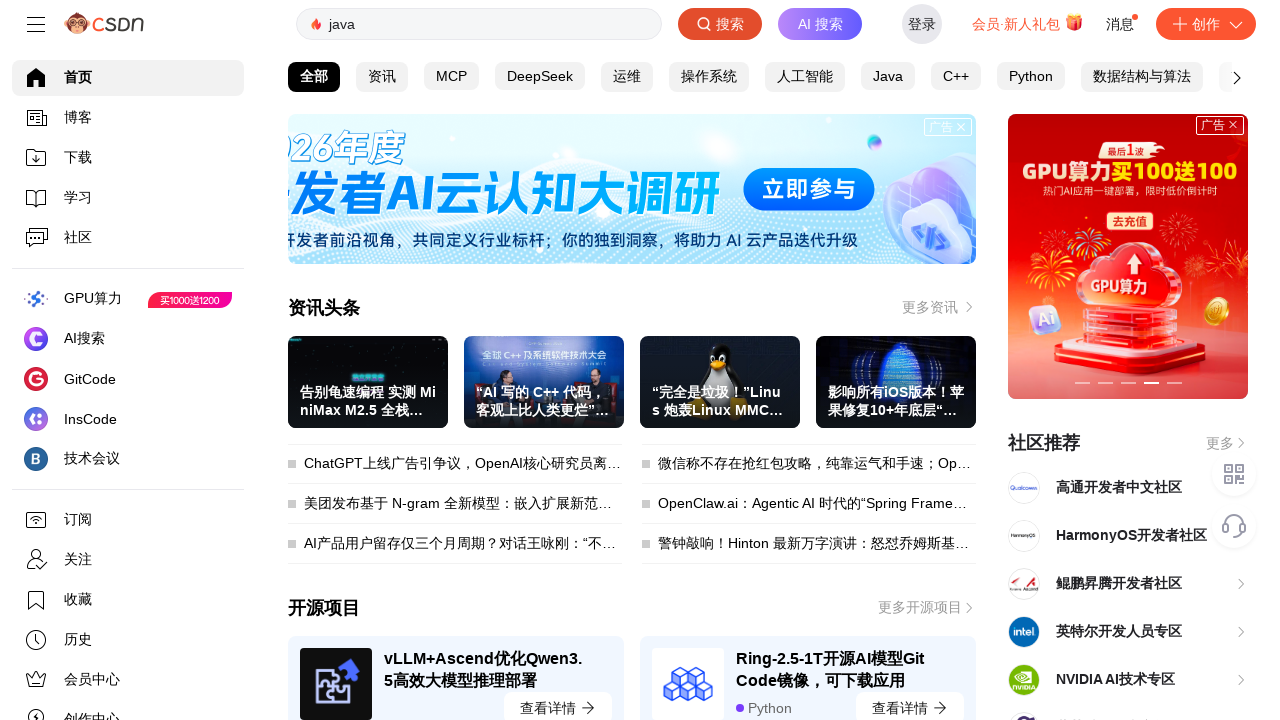

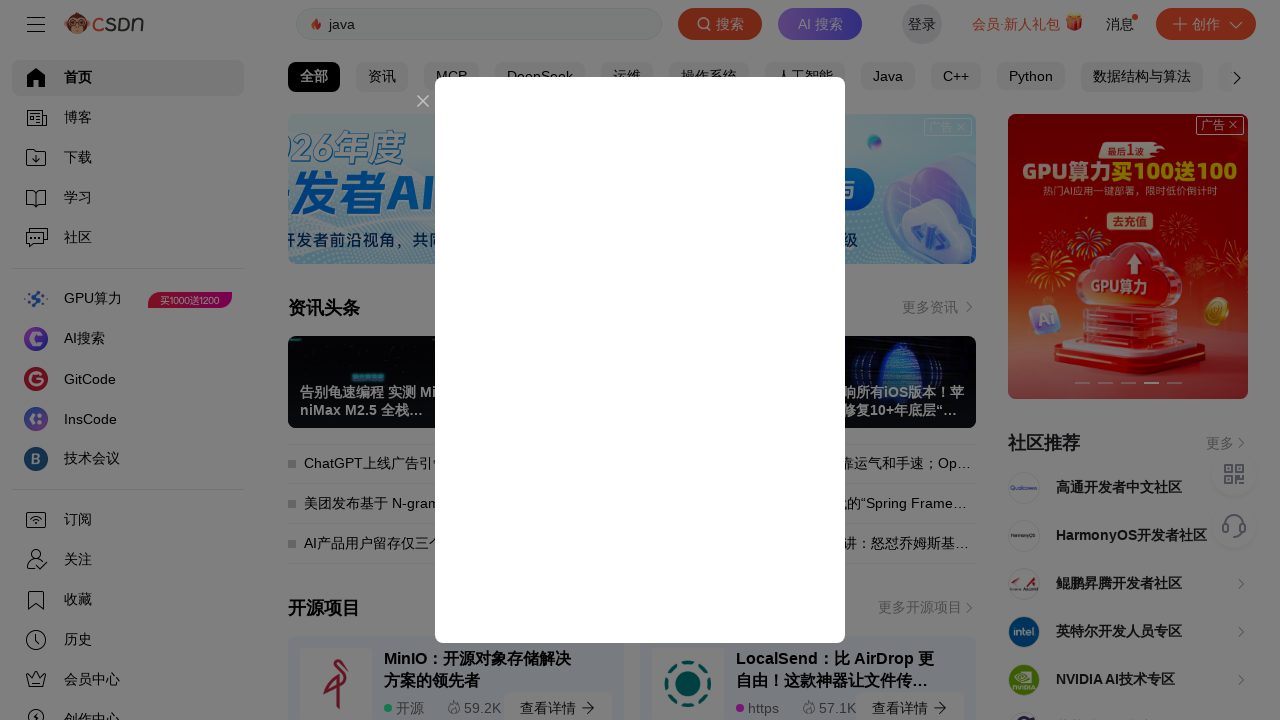